Tests dynamic loading functionality by clicking a Start button and waiting for dynamically loaded content ("Hello World!") to appear on the page

Starting URL: https://the-internet.herokuapp.com/dynamic_loading/2

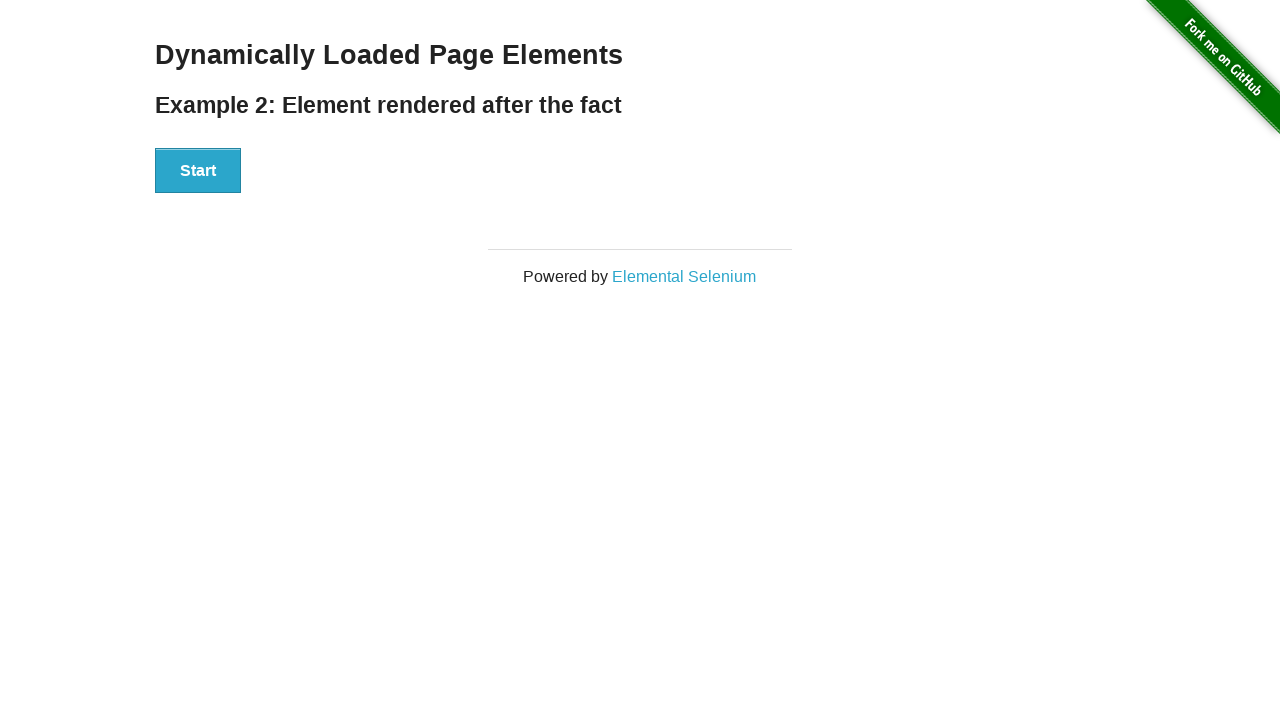

Clicked the Start button to trigger dynamic loading at (198, 171) on xpath=//button[text()='Start']
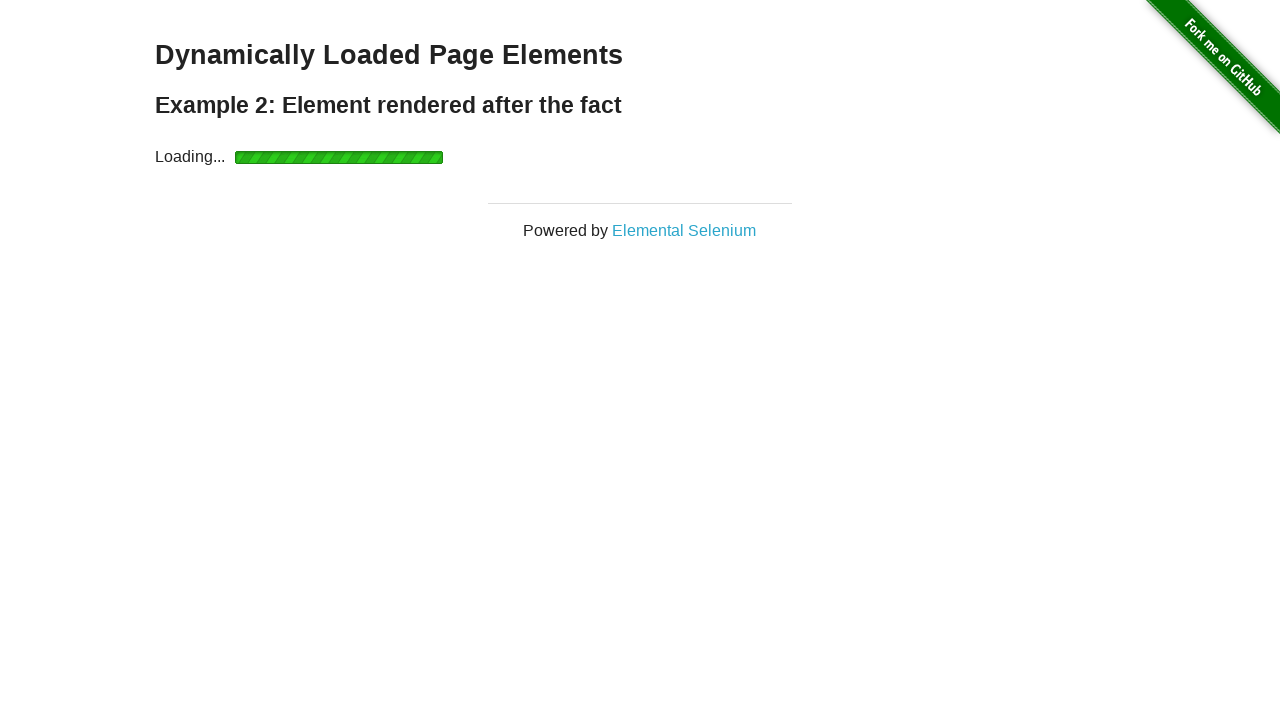

Waited for dynamically loaded 'Hello World!' text to appear
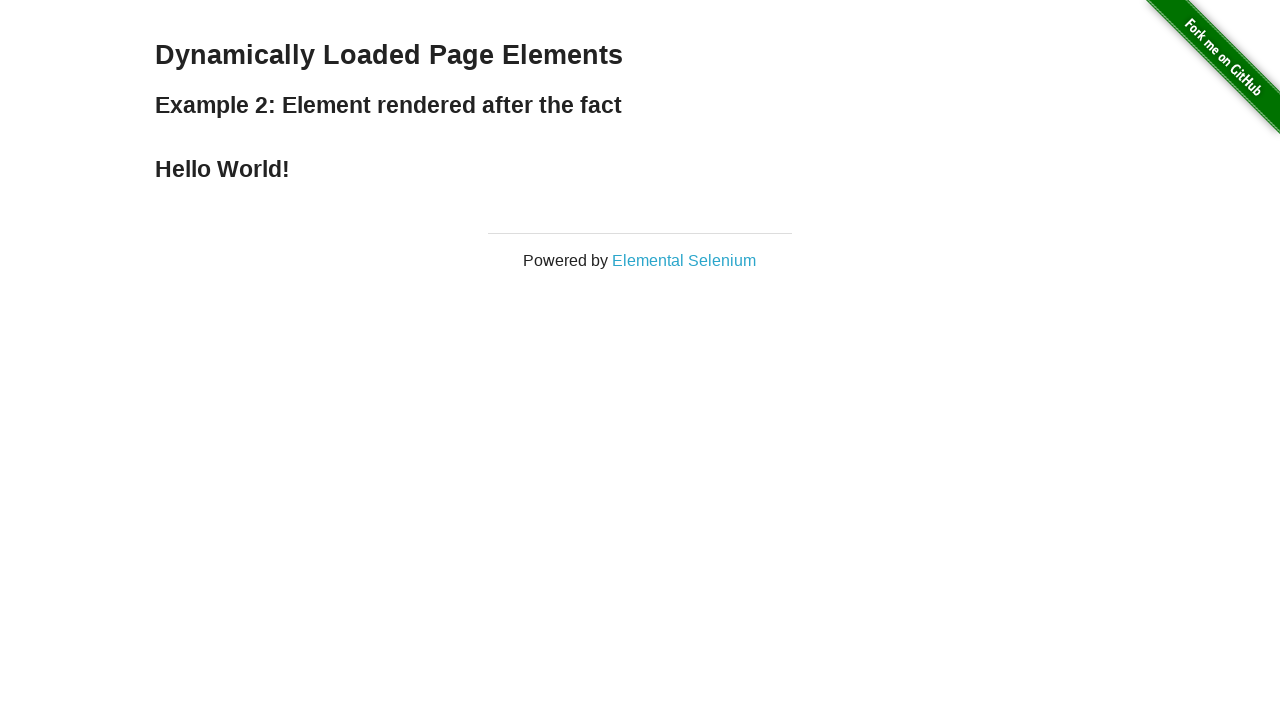

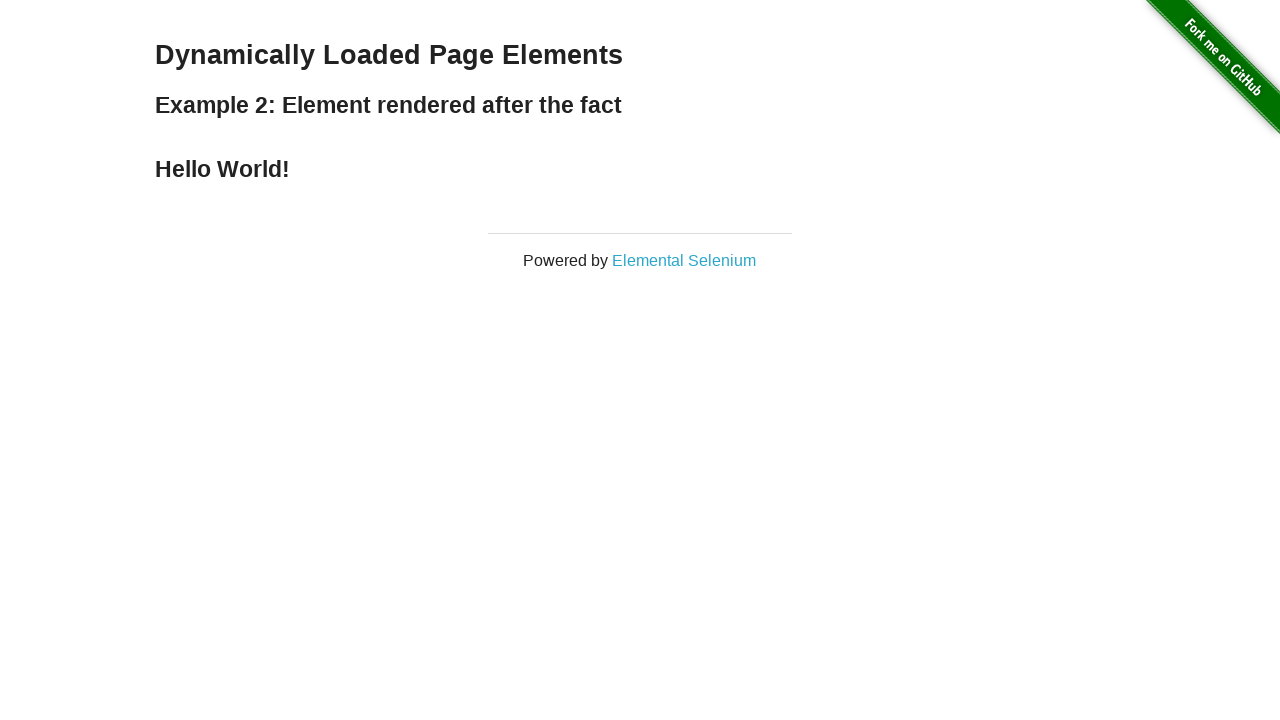